Tests Bootstrap dropdown functionality by clicking on the dropdown menu and selecting the HTML option

Starting URL: http://seleniumpractise.blogspot.com/2016/08/bootstrap-dropdown-example-for-selenium.html

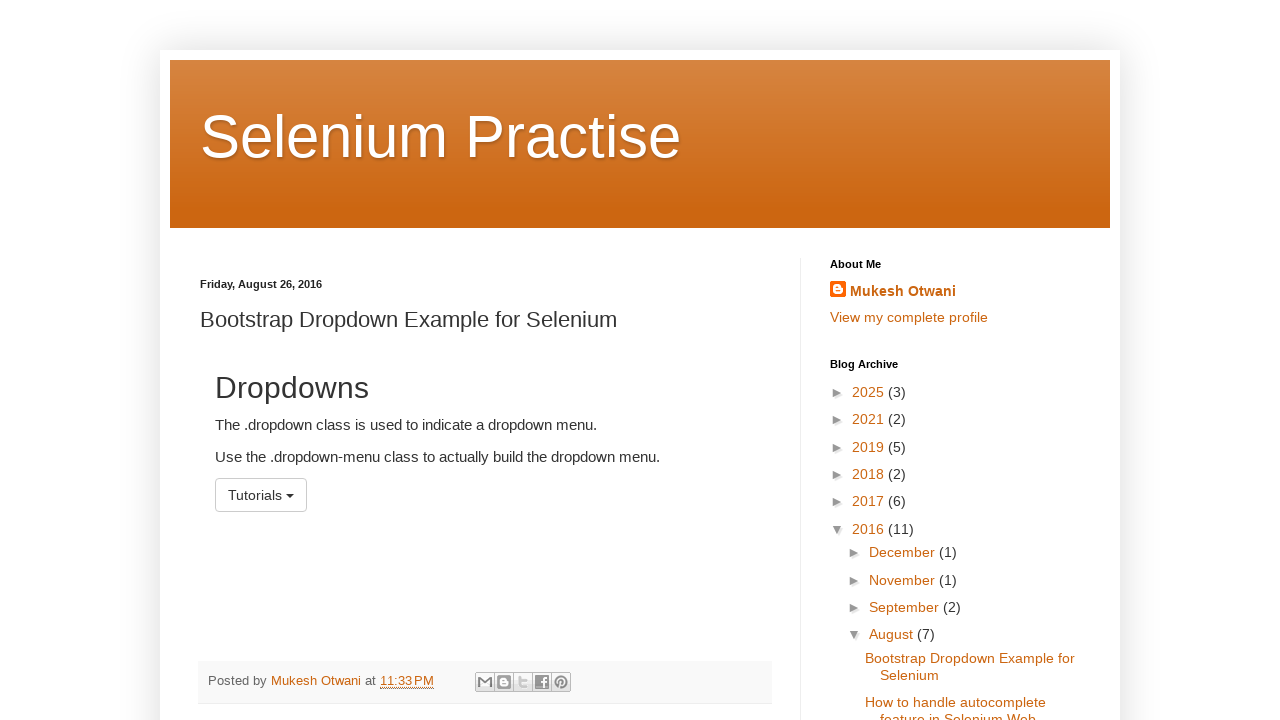

Clicked on the dropdown menu button at (261, 495) on xpath=//*[@id='menu1']
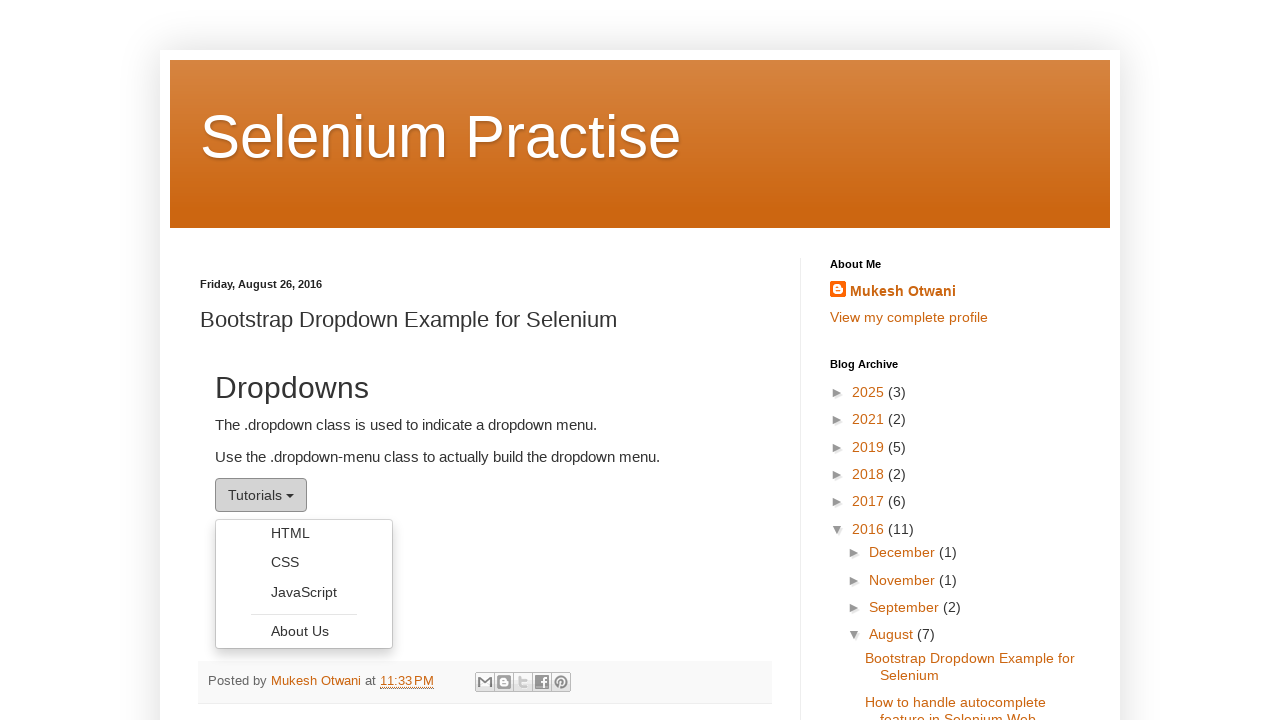

Selected HTML option from the dropdown menu at (304, 533) on xpath=//ul[@class='dropdown-menu']/li/a[1][text()='HTML']
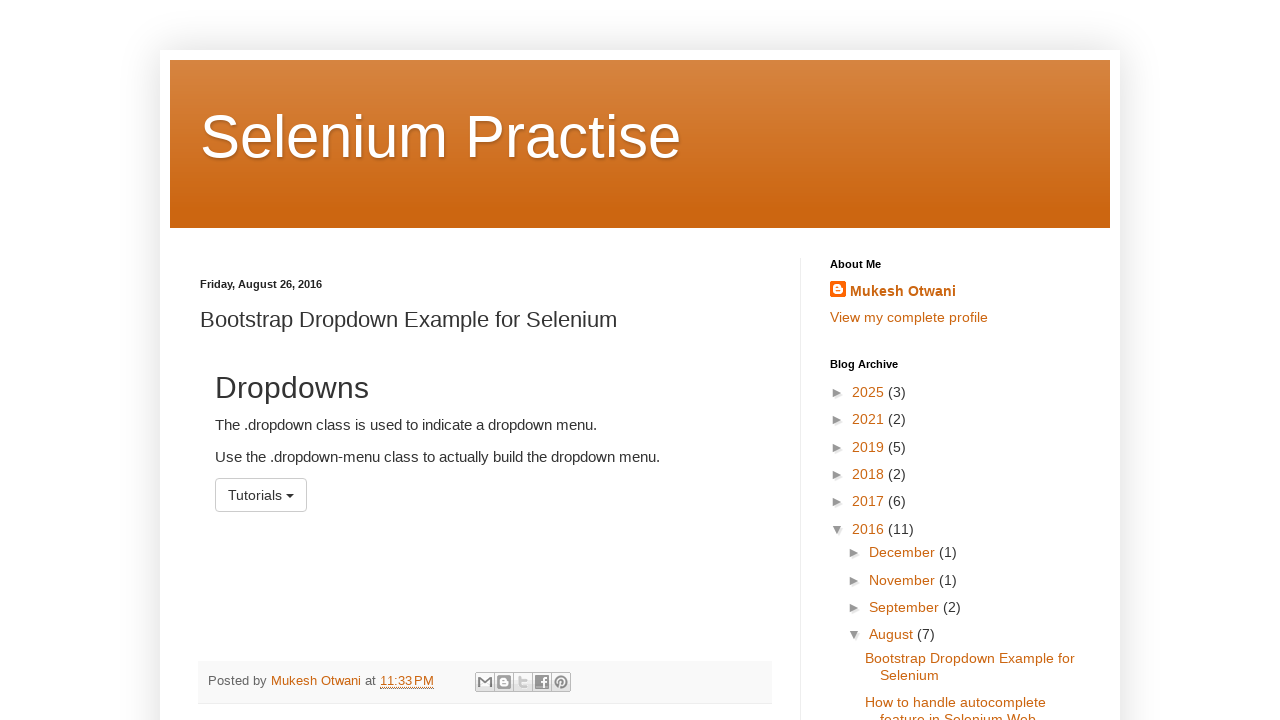

Waited 3 seconds for action to complete
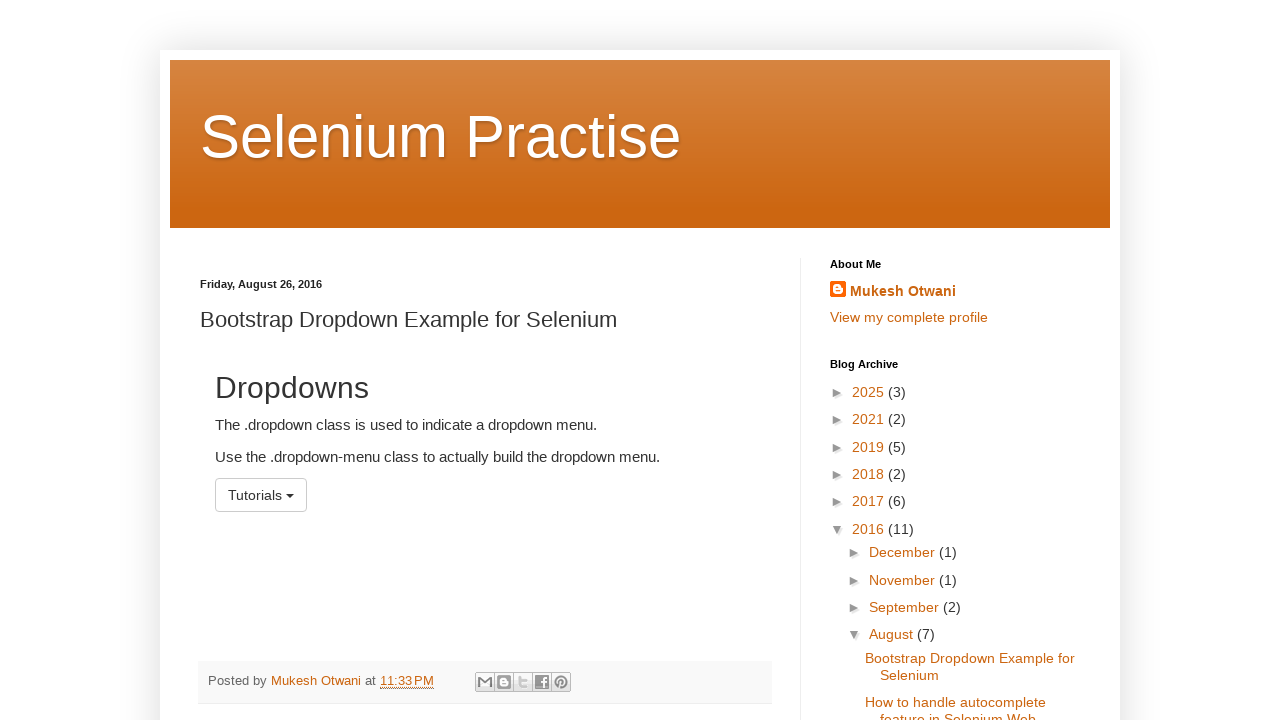

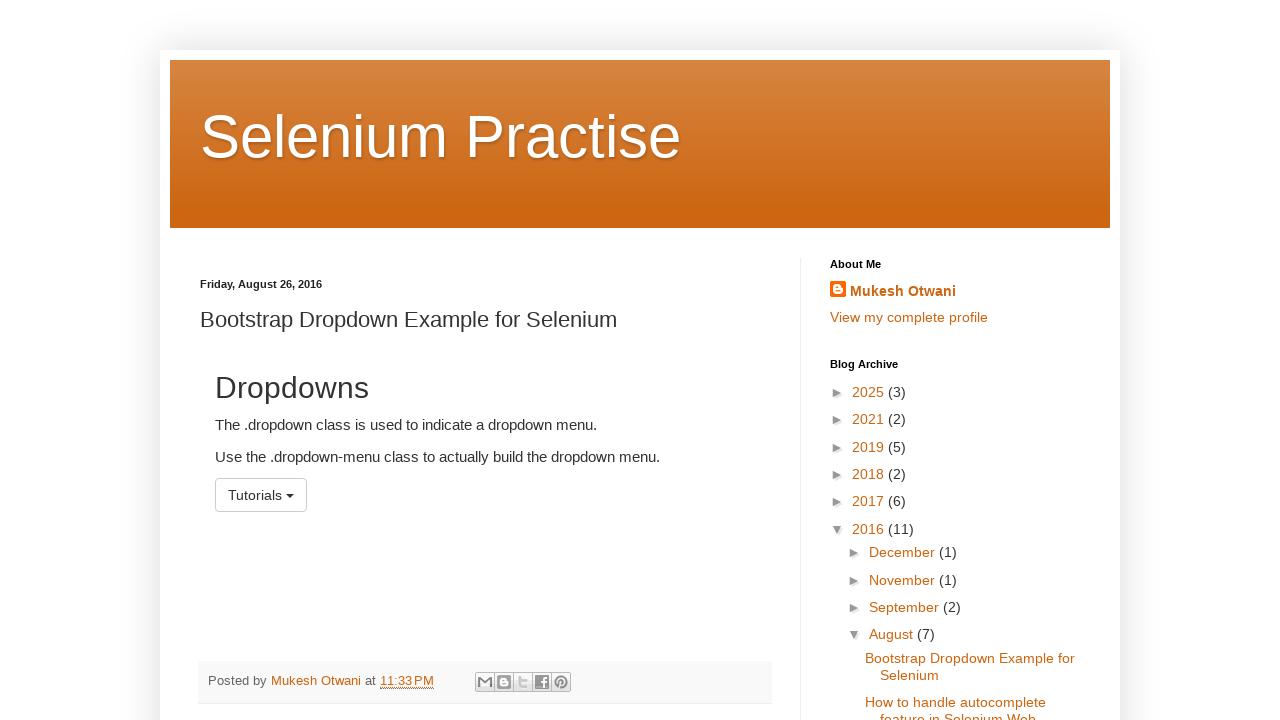